Tests JavaScript alert handling by clicking the first button and accepting the alert dialog

Starting URL: https://the-internet.herokuapp.com/javascript_alerts

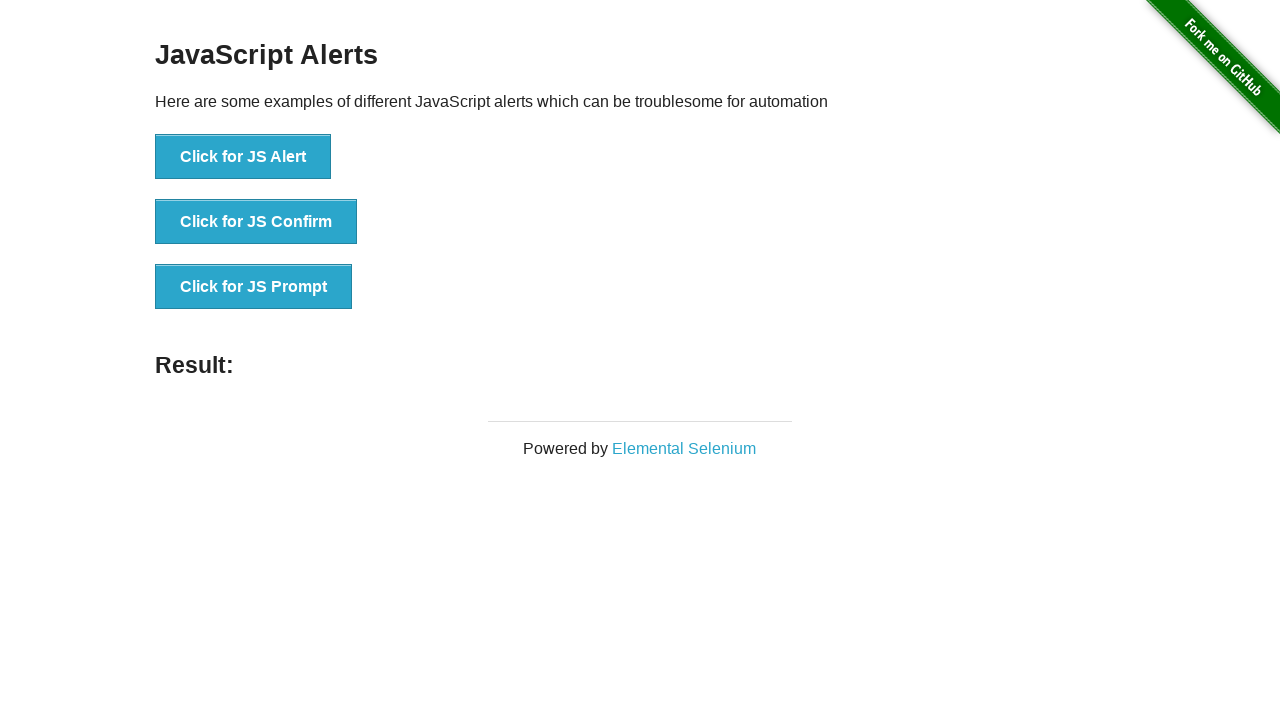

Clicked the 'Click for JS Alert' button at (243, 157) on text='Click for JS Alert'
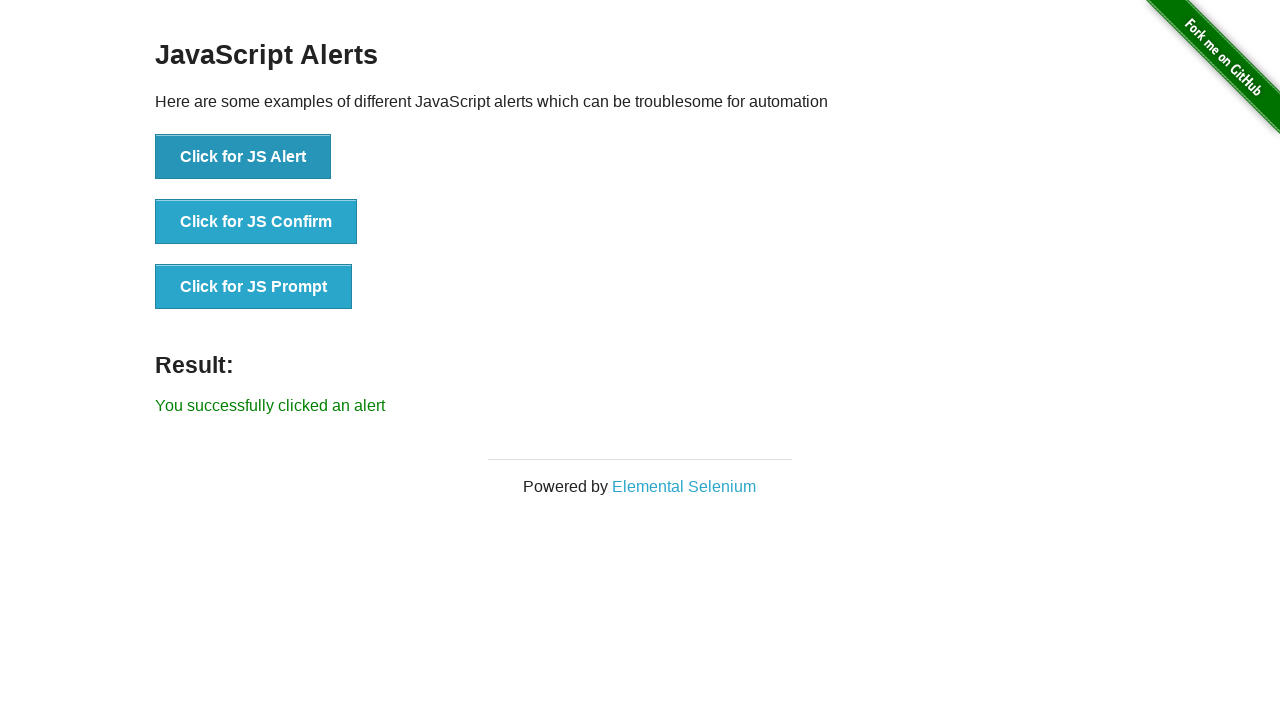

Set up dialog handler to accept alerts
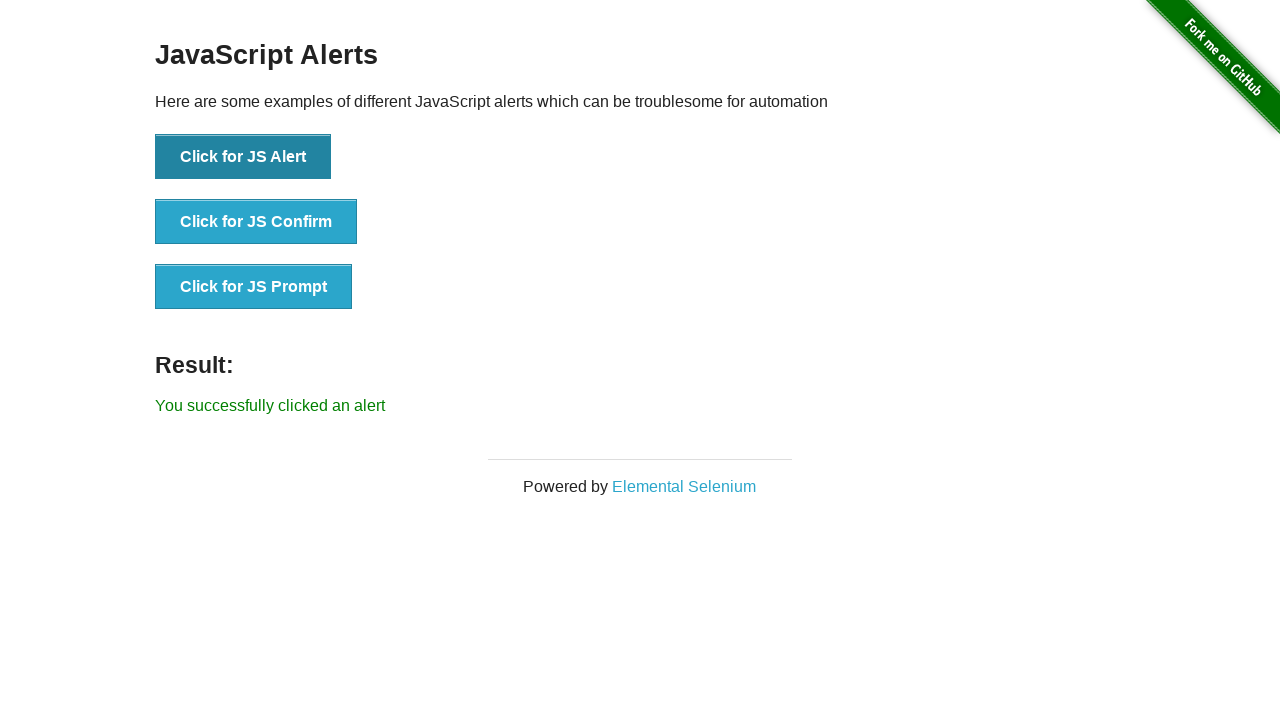

Located result message element
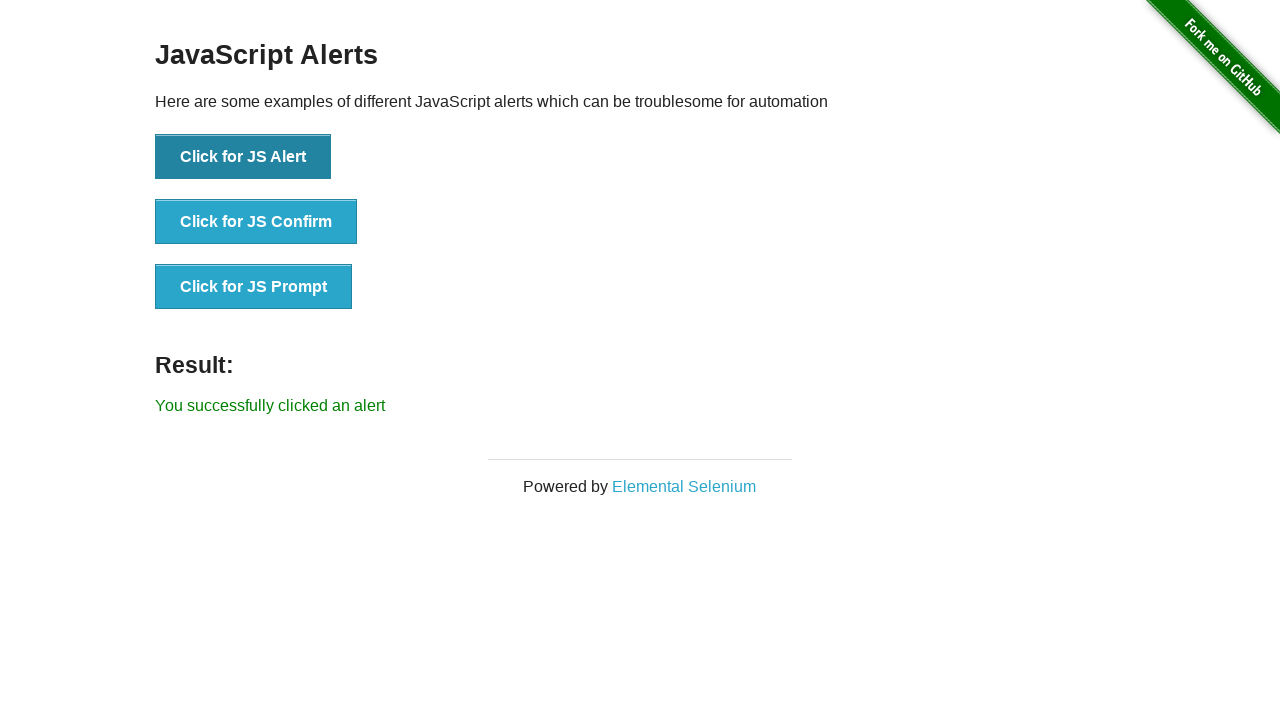

Verified result message: 'You successfully clicked an alert'
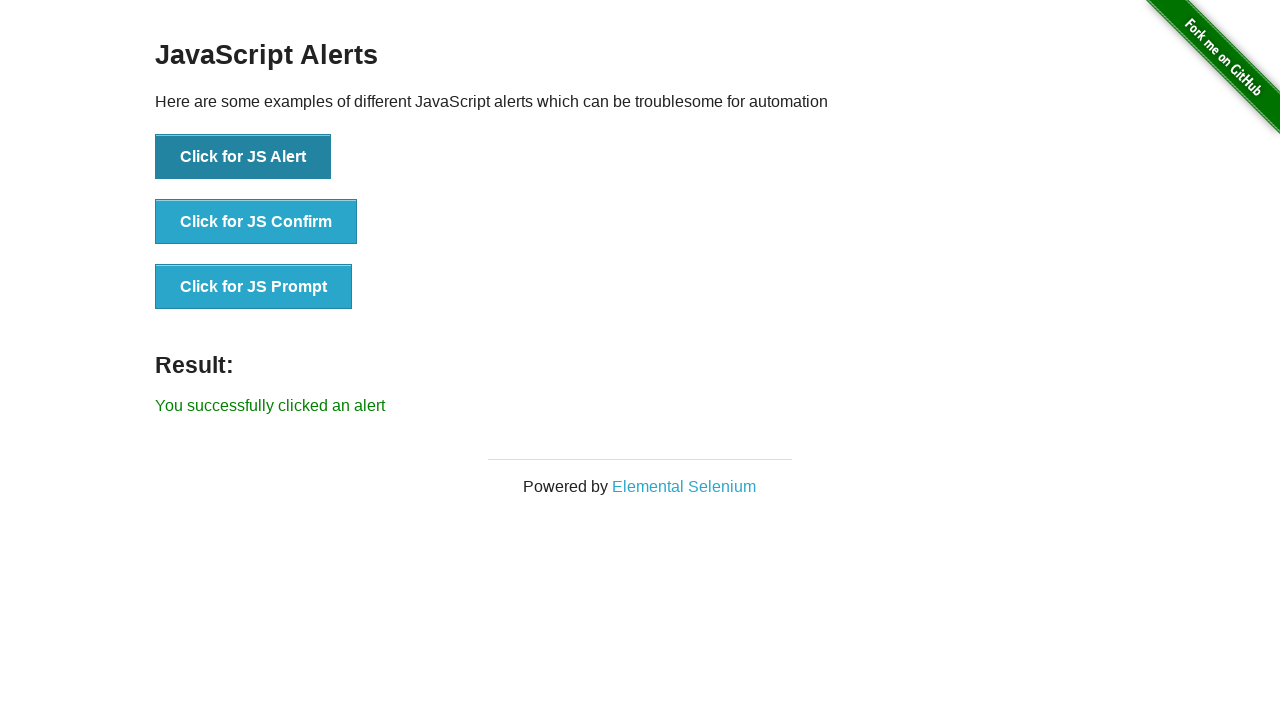

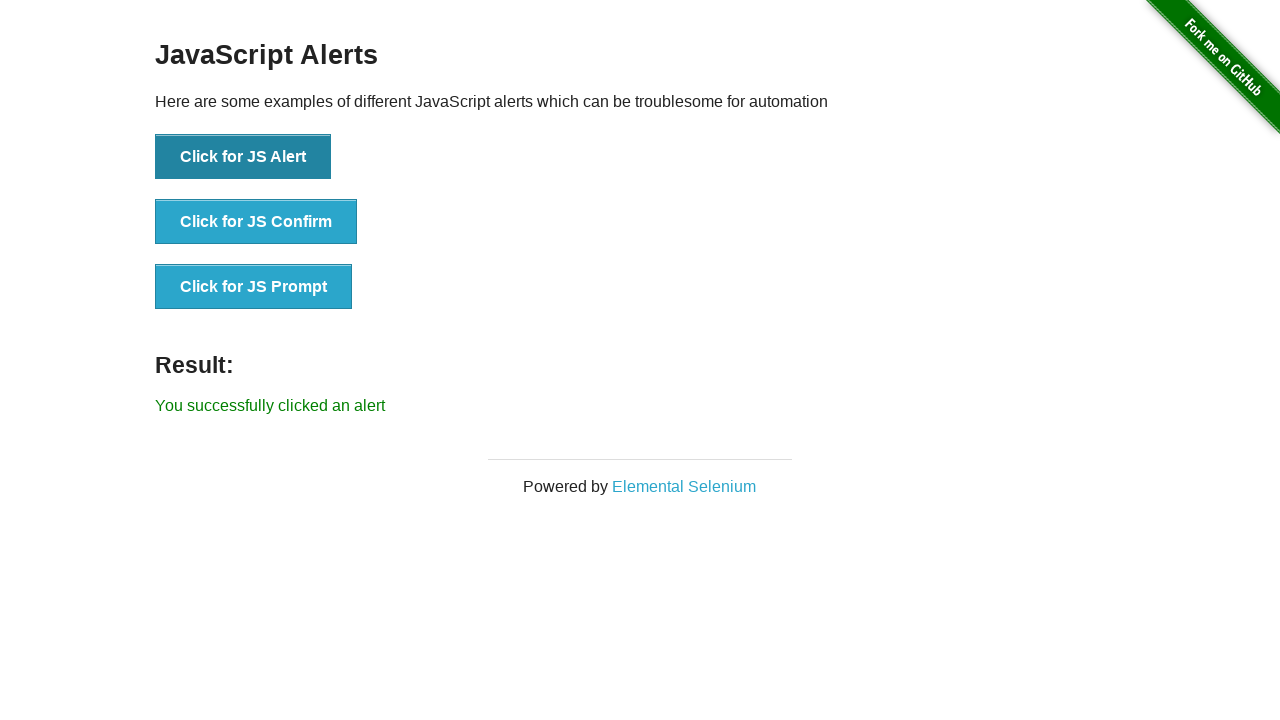